Tests Lorem Ipsum generation with 10 words by verifying the word count in the generated text

Starting URL: https://lipsum.com/

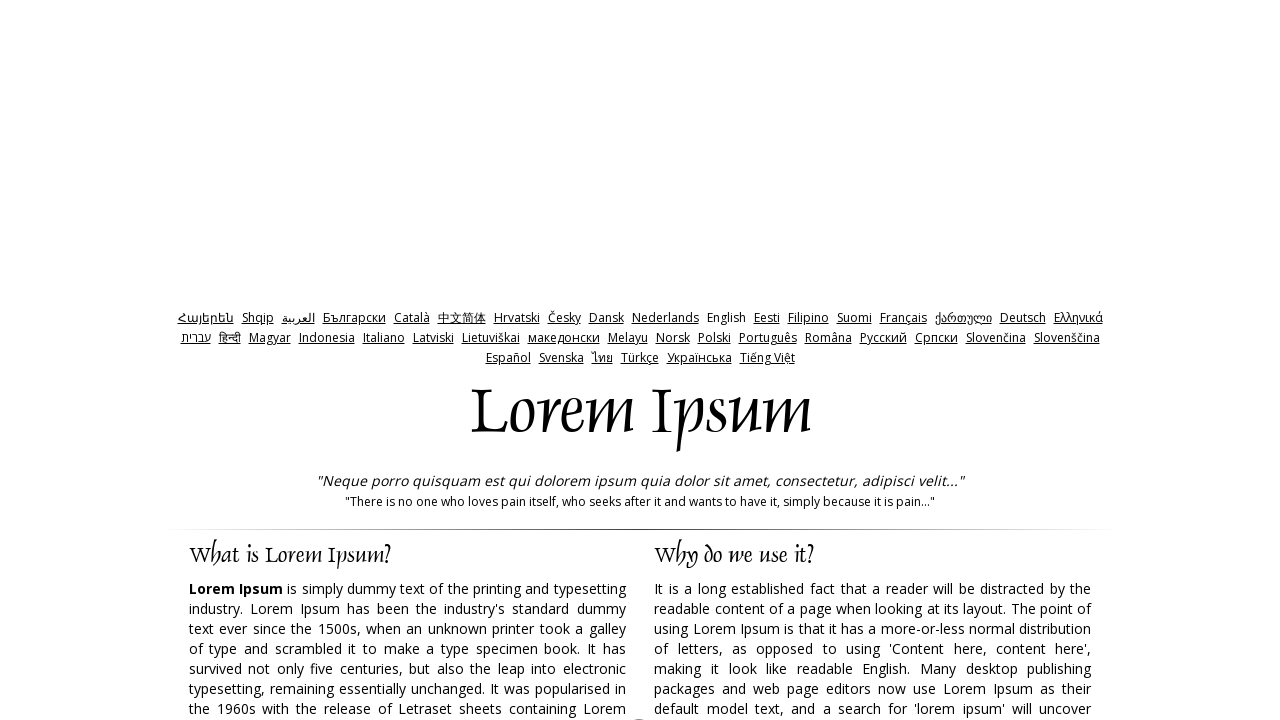

Cleared the amount input field on input[name='amount']
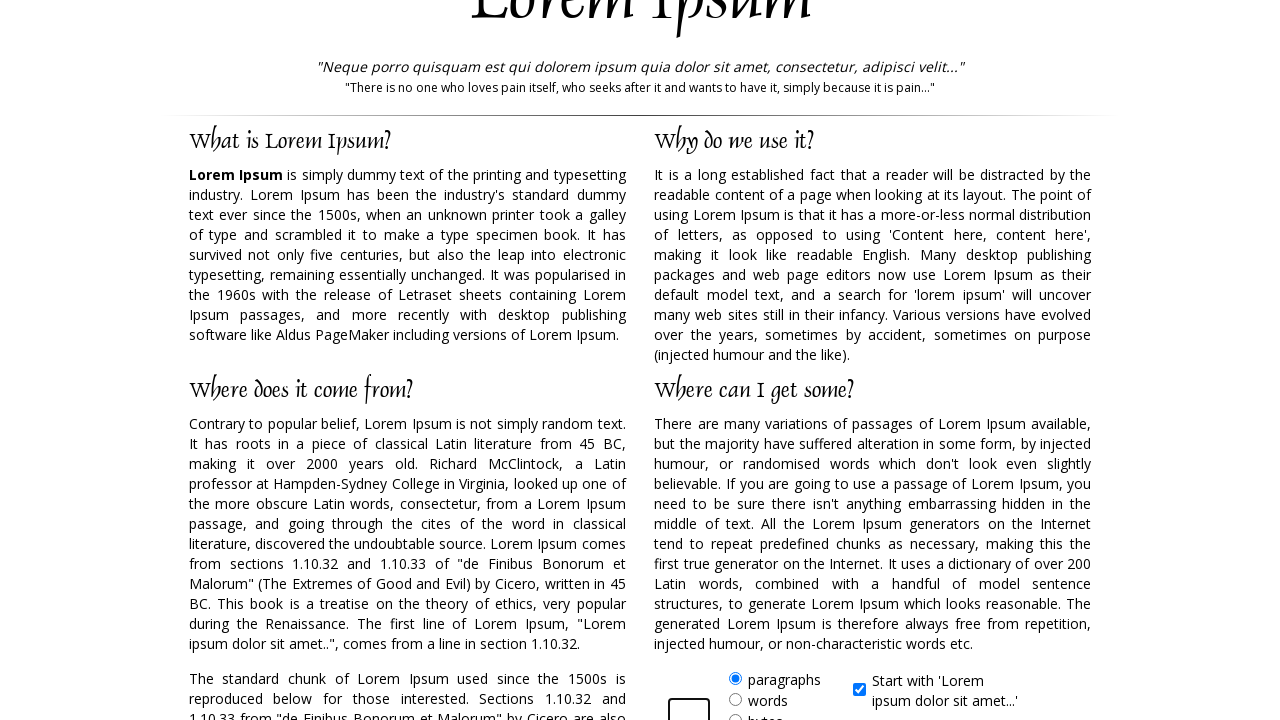

Clicked the words label to select word count option at (768, 700) on xpath=//form//label[@for='words']
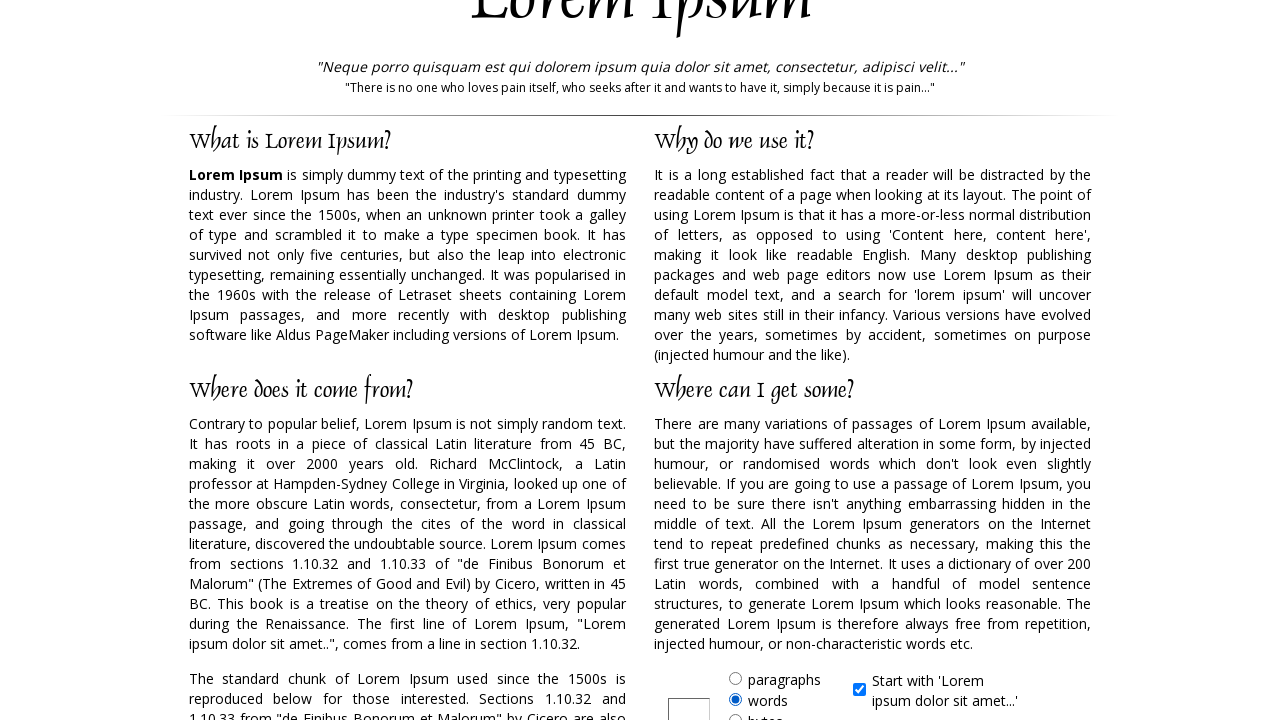

Filled amount input with 10 words on input[name='amount']
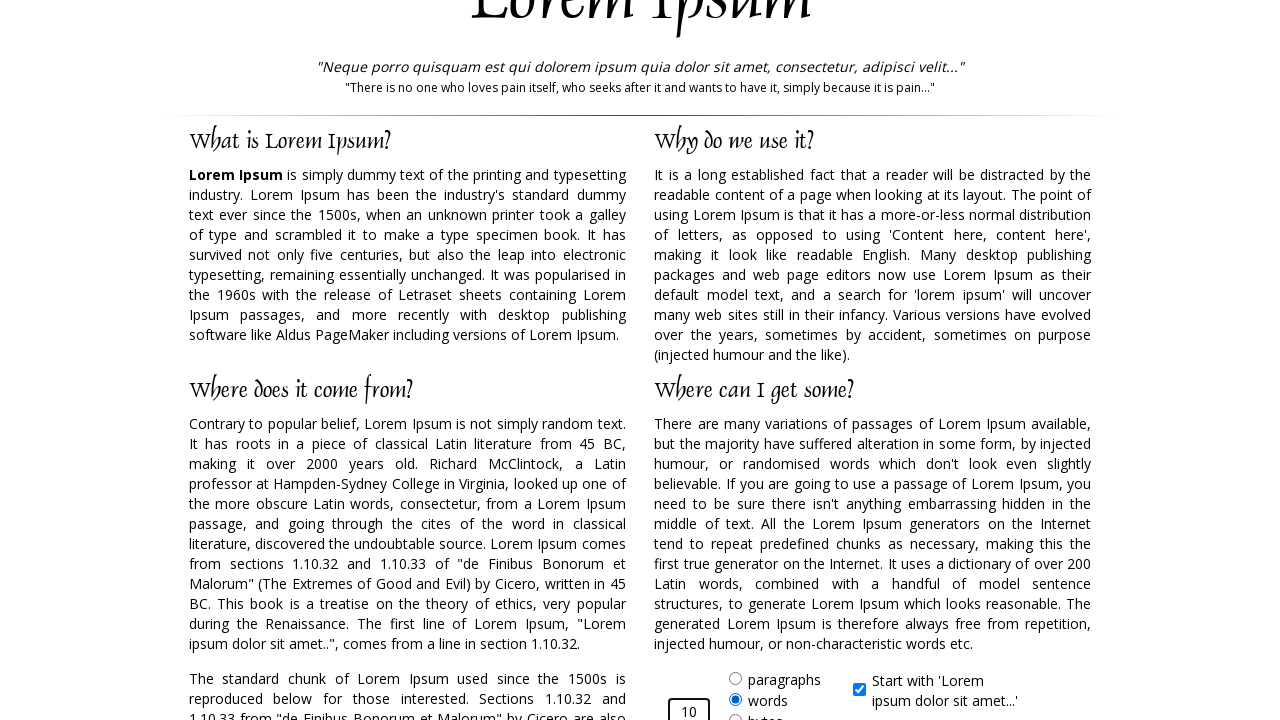

Clicked generate button to create Lorem Ipsum text at (958, 361) on input#generate
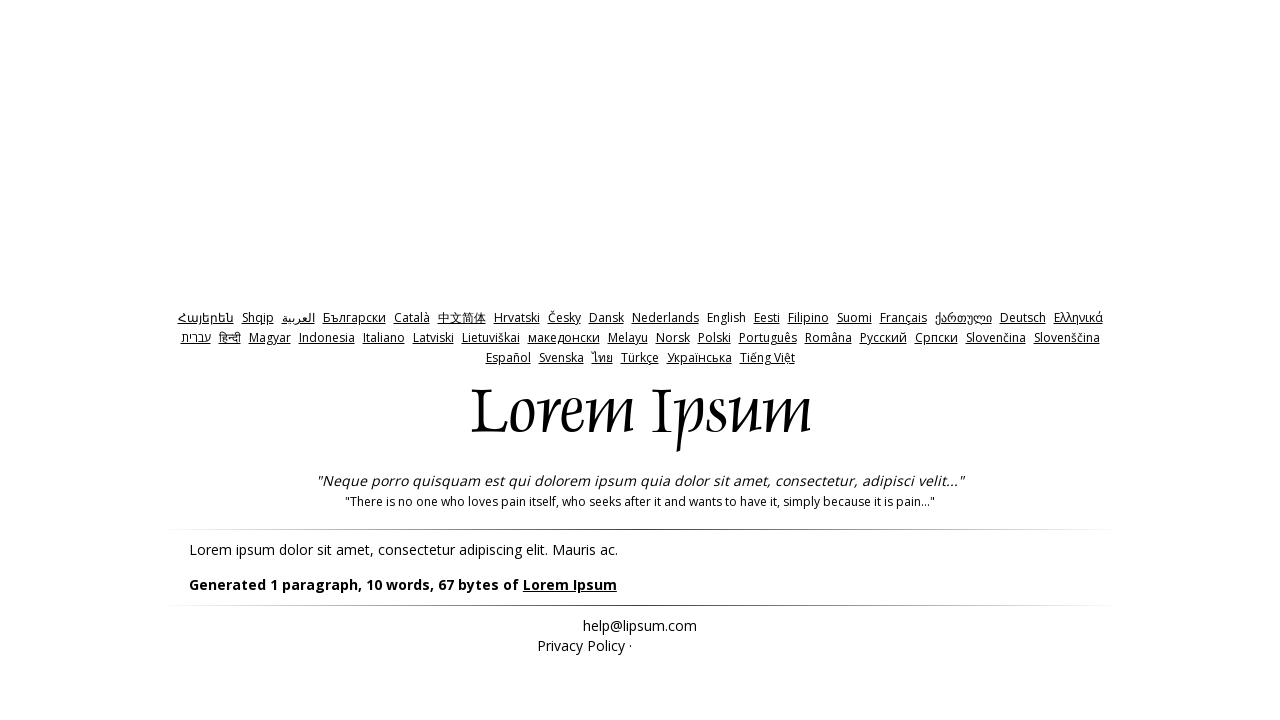

Generated Lorem Ipsum text appeared
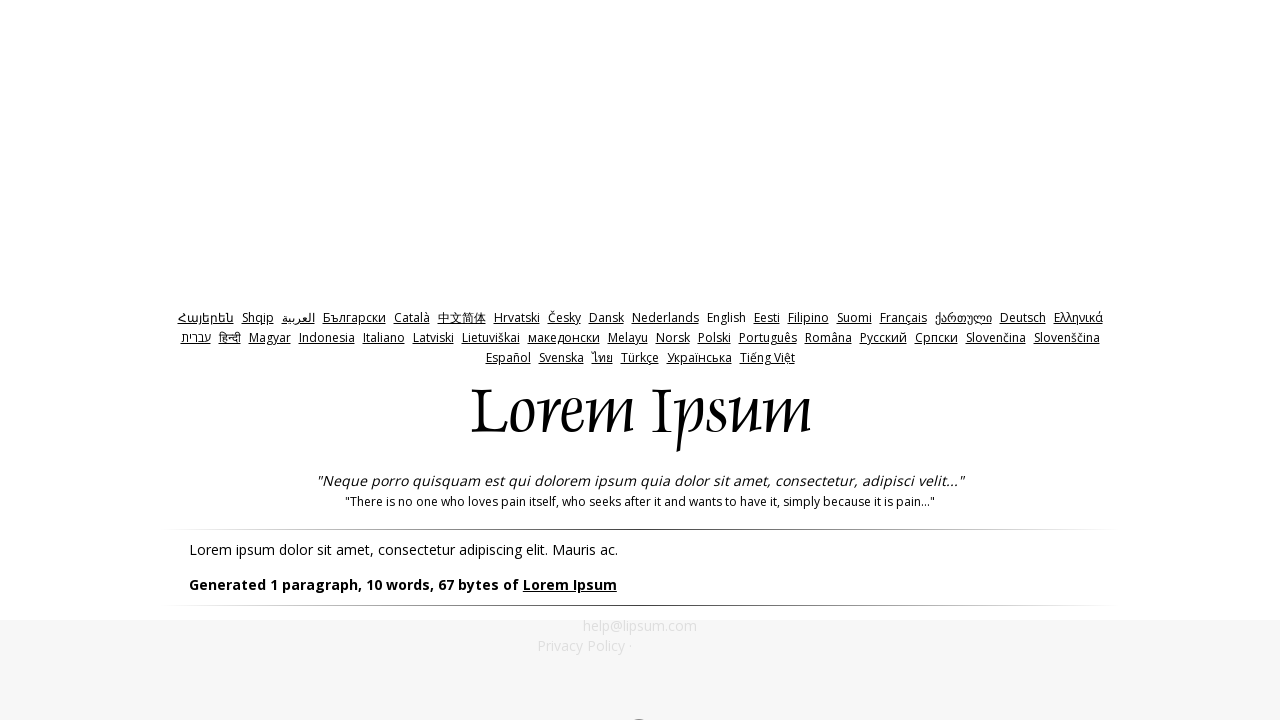

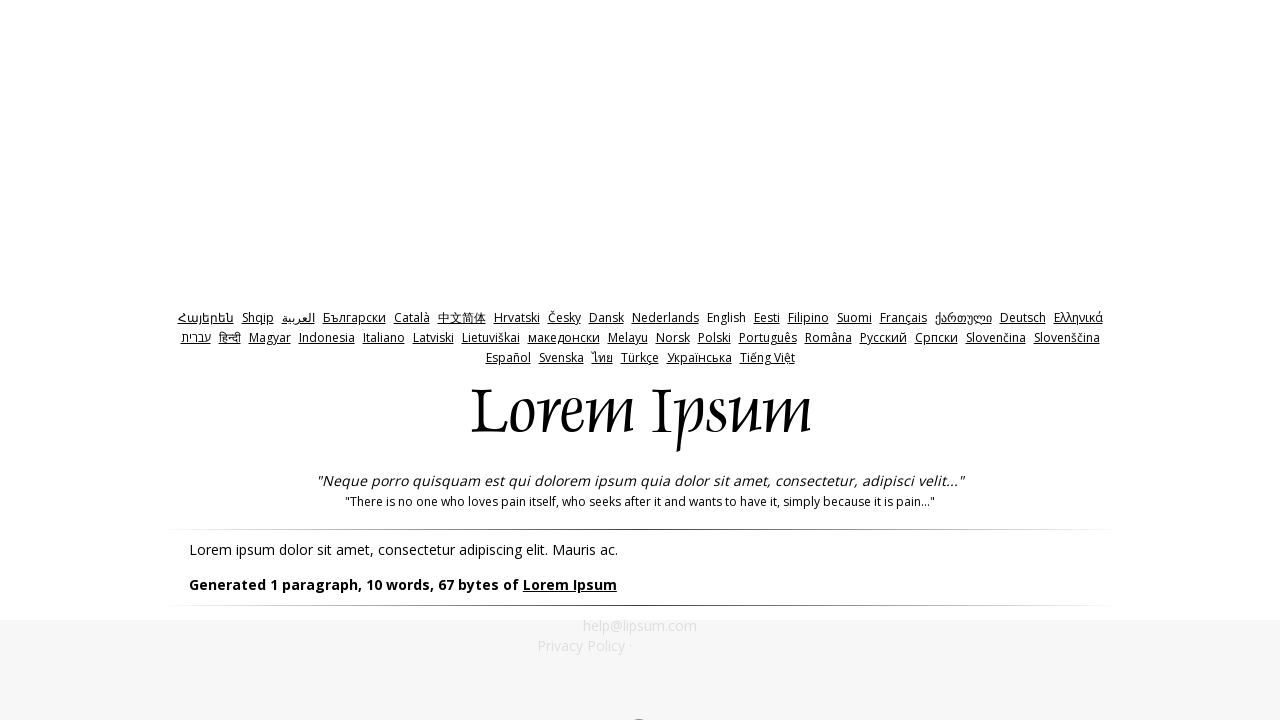